Tests the jQuery UI datepicker widget by opening the calendar, navigating to a target month, and selecting a specific day.

Starting URL: https://jqueryui.com/datepicker/

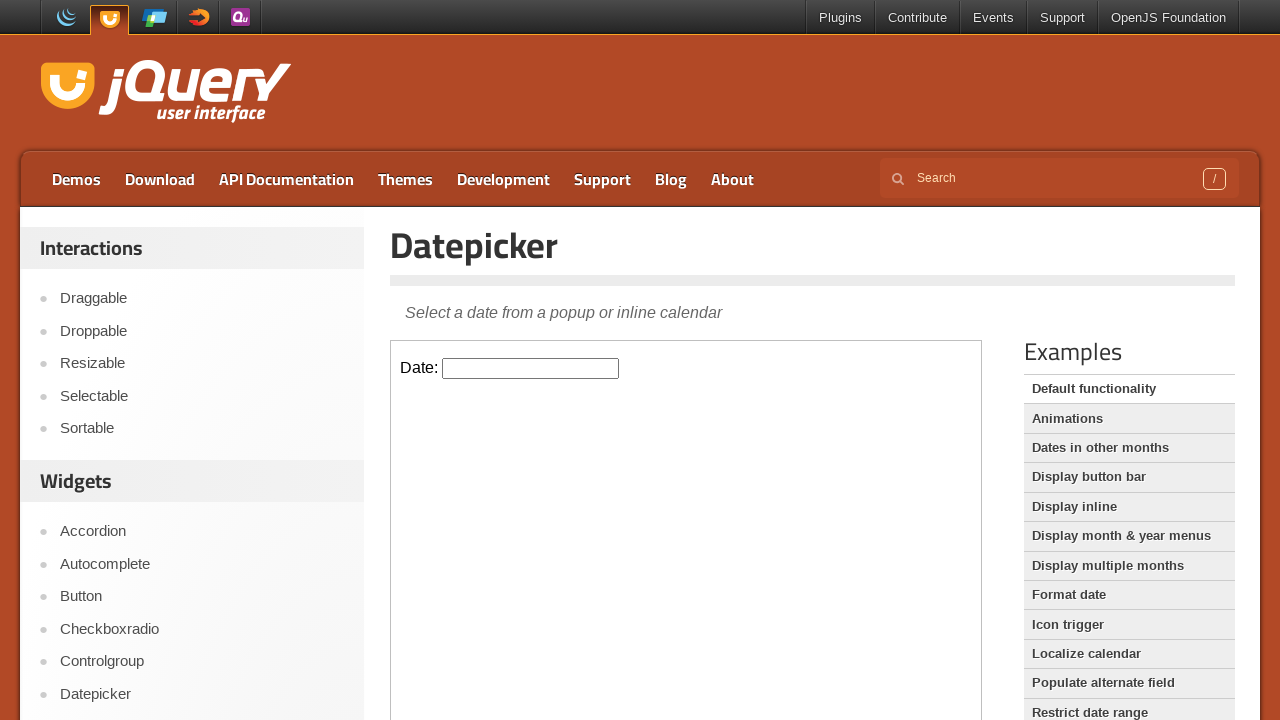

Located iframe containing datepicker demo
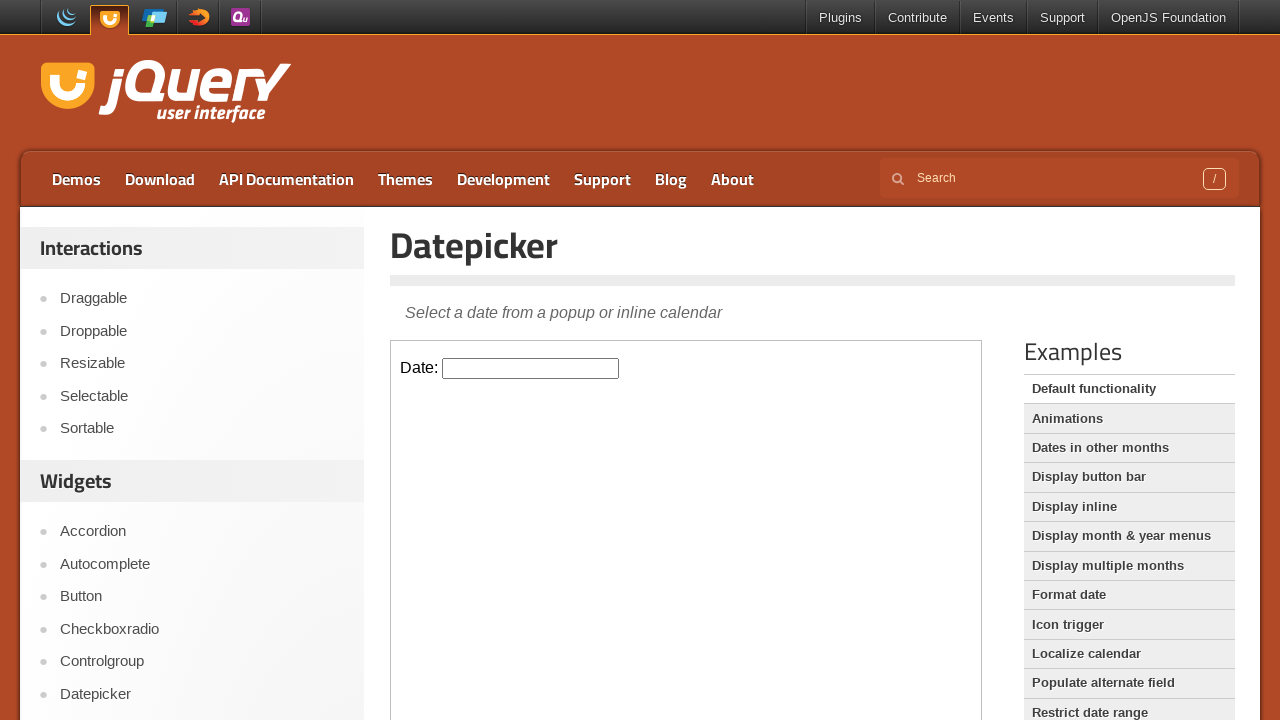

Clicked datepicker input to open calendar at (531, 368) on iframe[src='/resources/demos/datepicker/default.html'] >> internal:control=enter
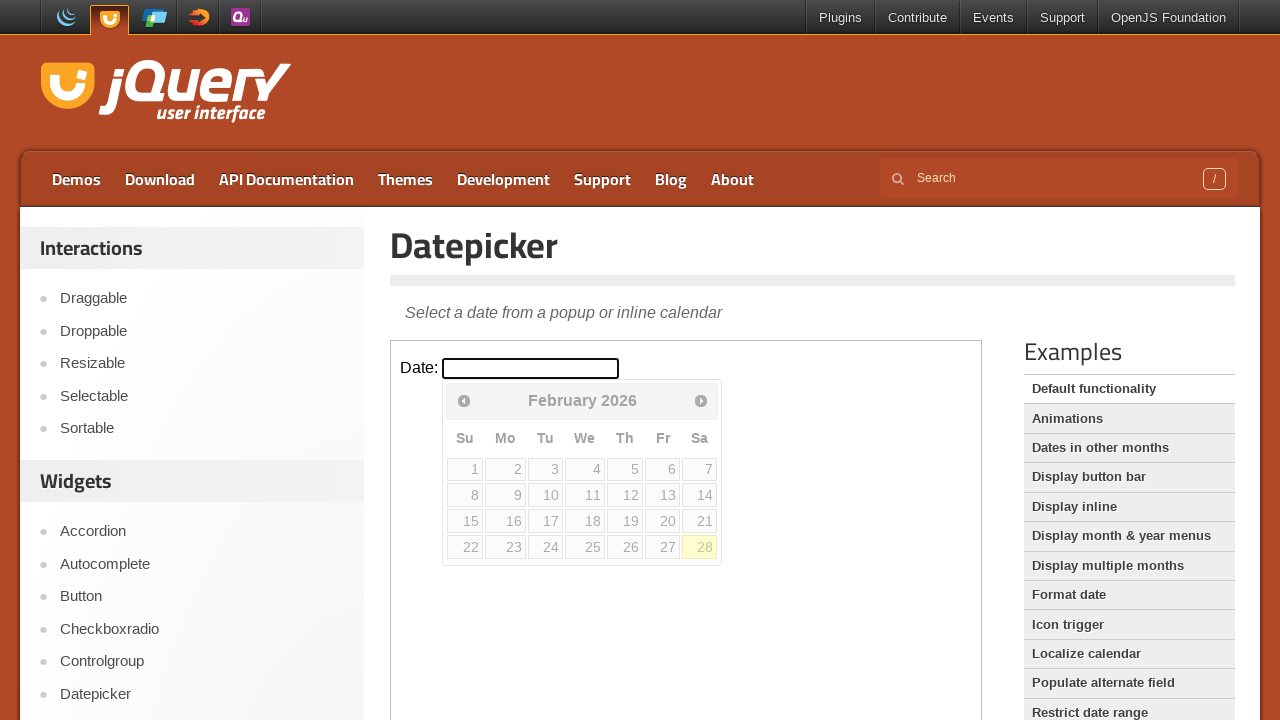

Calendar widget became visible
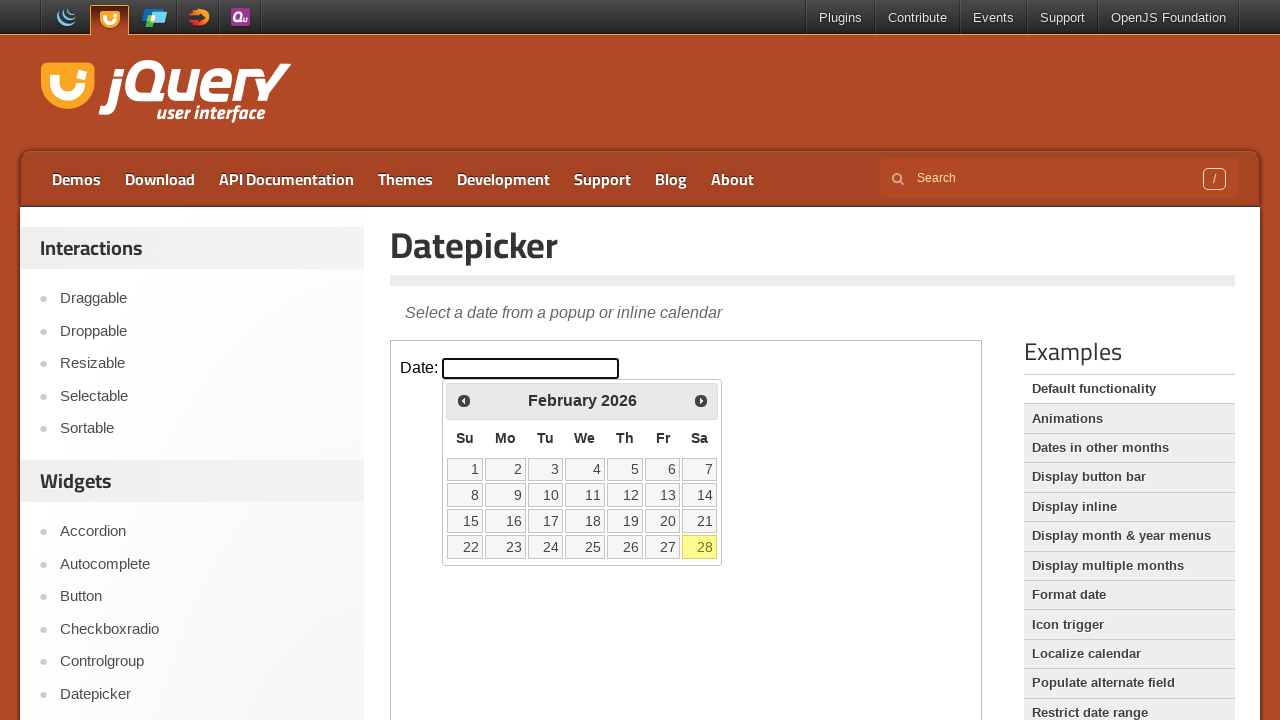

Clicked next month button (iteration 1/3) at (701, 400) on iframe[src='/resources/demos/datepicker/default.html'] >> internal:control=enter
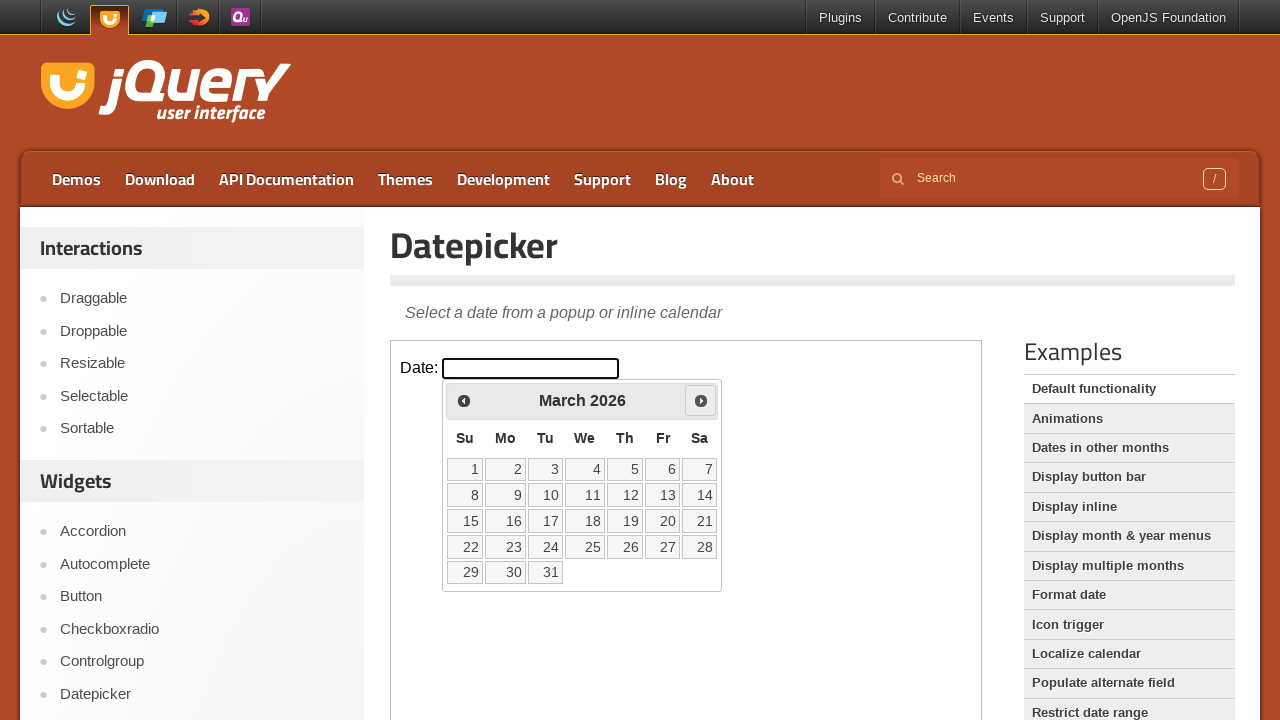

Waited 500ms for calendar animation (iteration 1/3)
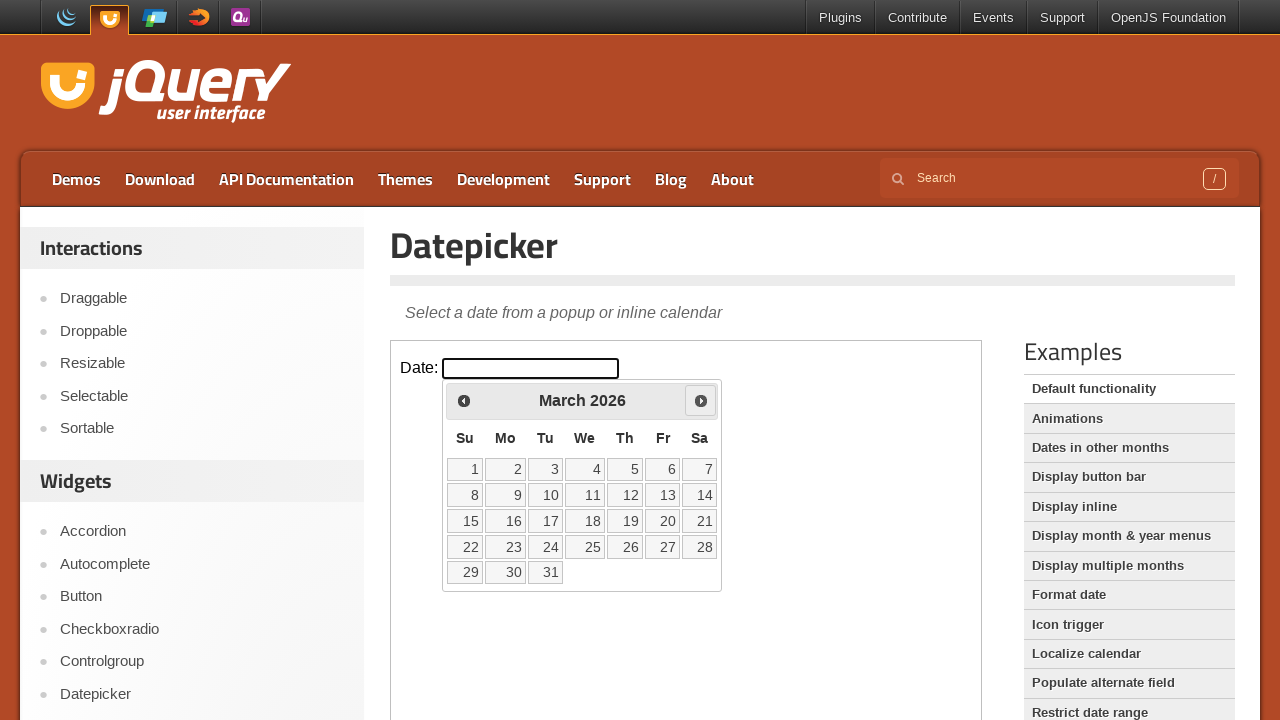

Clicked next month button (iteration 2/3) at (701, 400) on iframe[src='/resources/demos/datepicker/default.html'] >> internal:control=enter
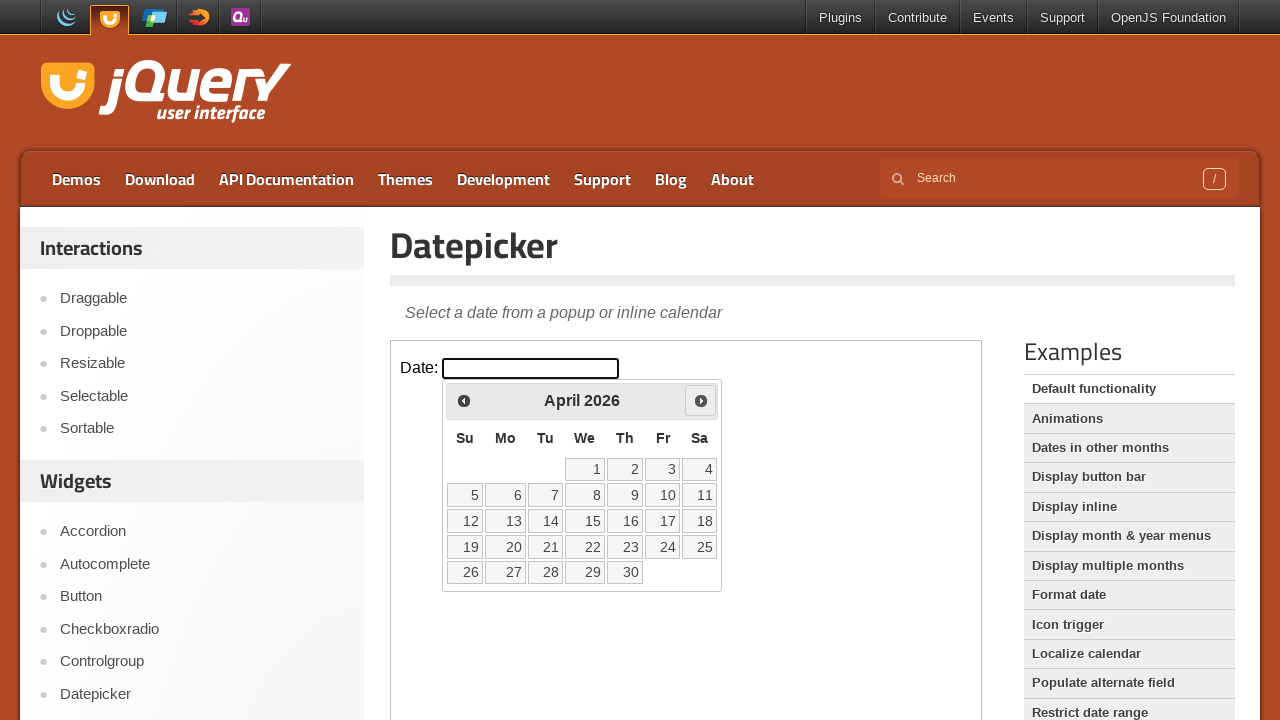

Waited 500ms for calendar animation (iteration 2/3)
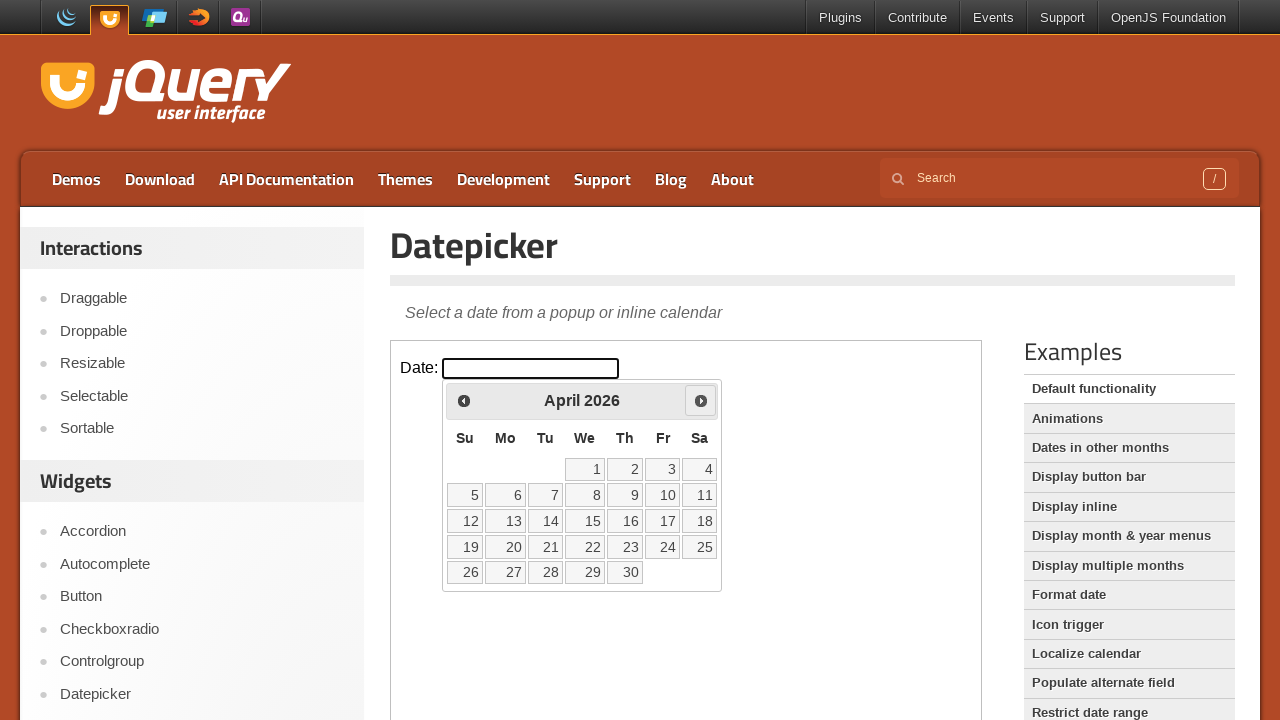

Clicked next month button (iteration 3/3) at (701, 400) on iframe[src='/resources/demos/datepicker/default.html'] >> internal:control=enter
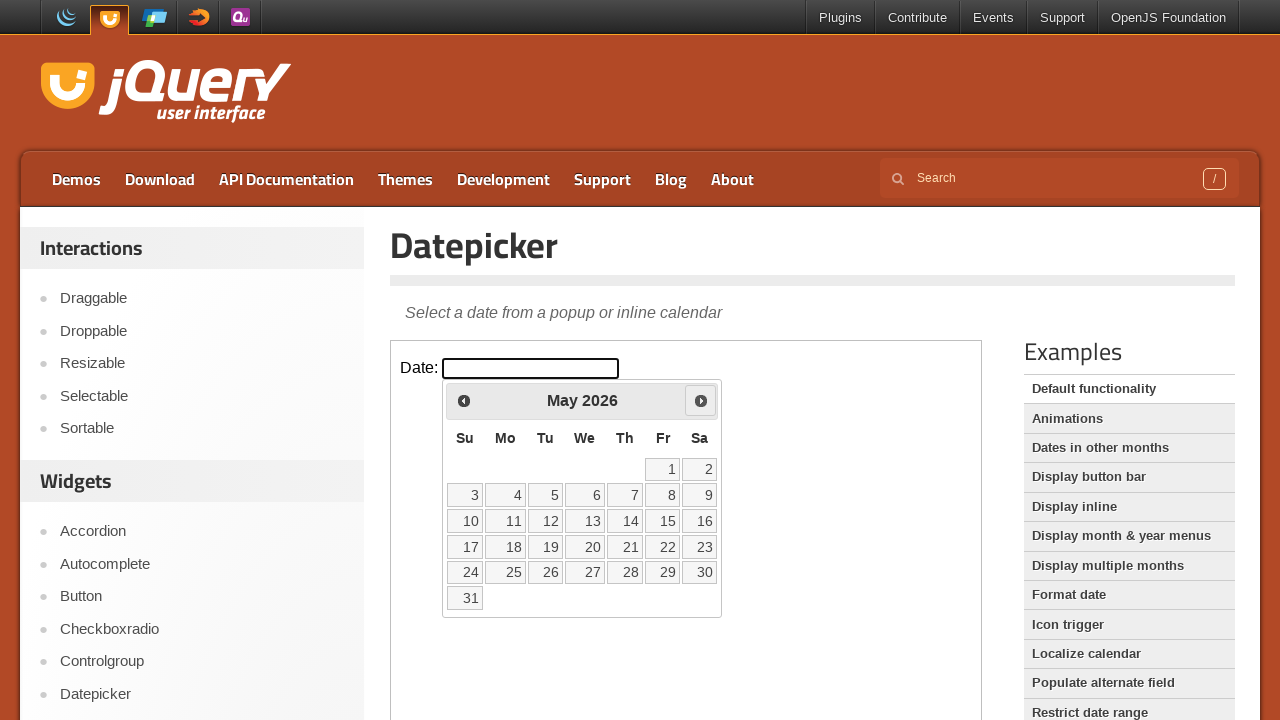

Waited 500ms for calendar animation (iteration 3/3)
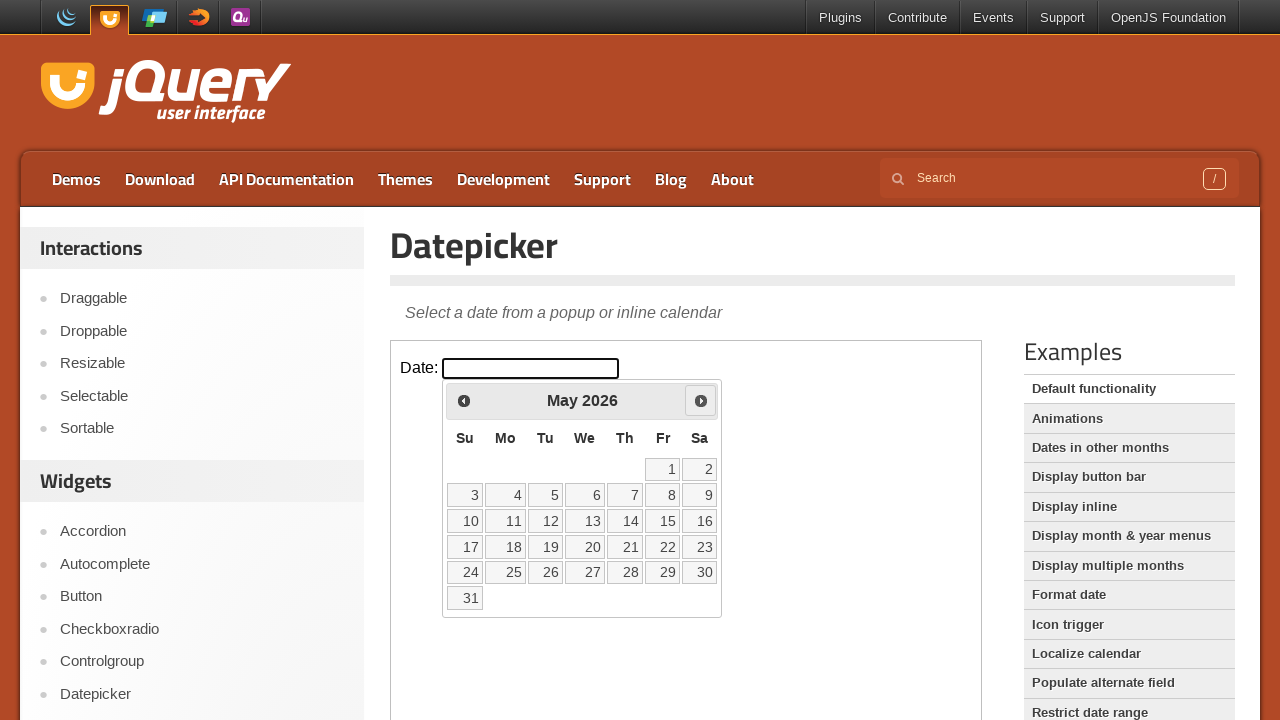

Selected day 15 from the calendar at (663, 521) on iframe[src='/resources/demos/datepicker/default.html'] >> internal:control=enter
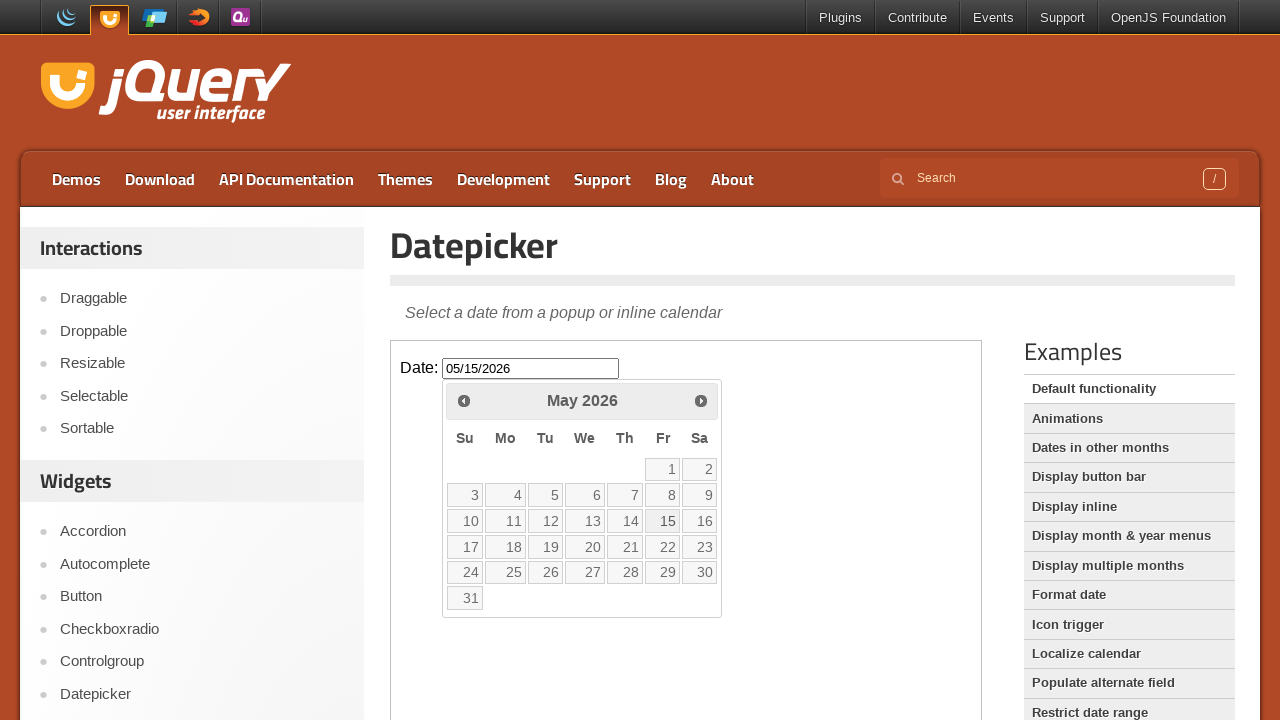

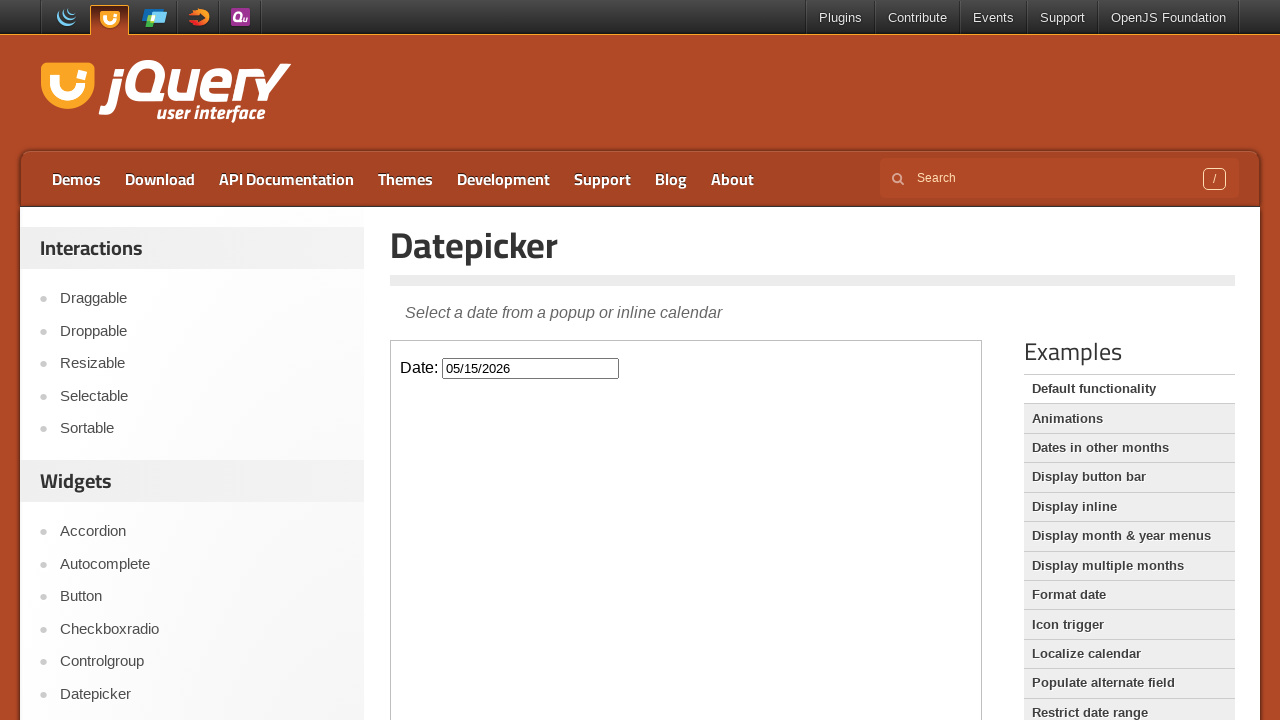